Tests browser back button navigation between filter views

Starting URL: https://demo.playwright.dev/todomvc

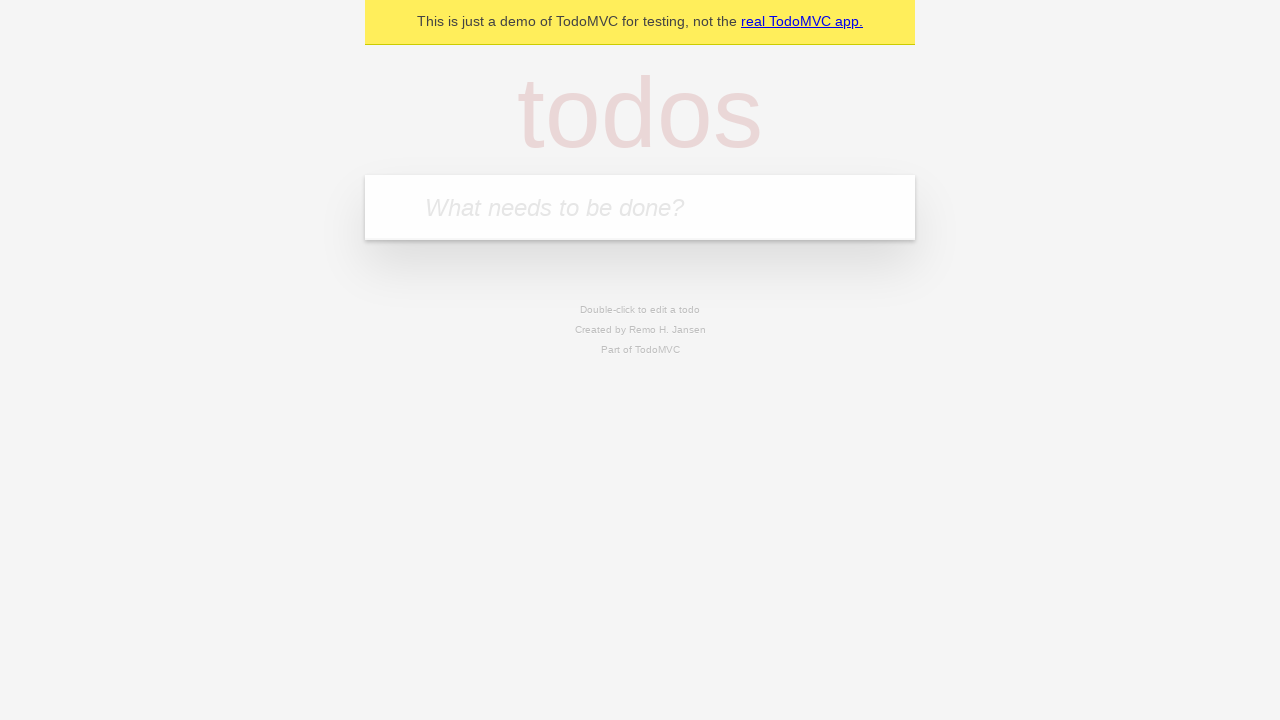

Filled todo input with 'buy some cheese' on internal:attr=[placeholder="What needs to be done?"i]
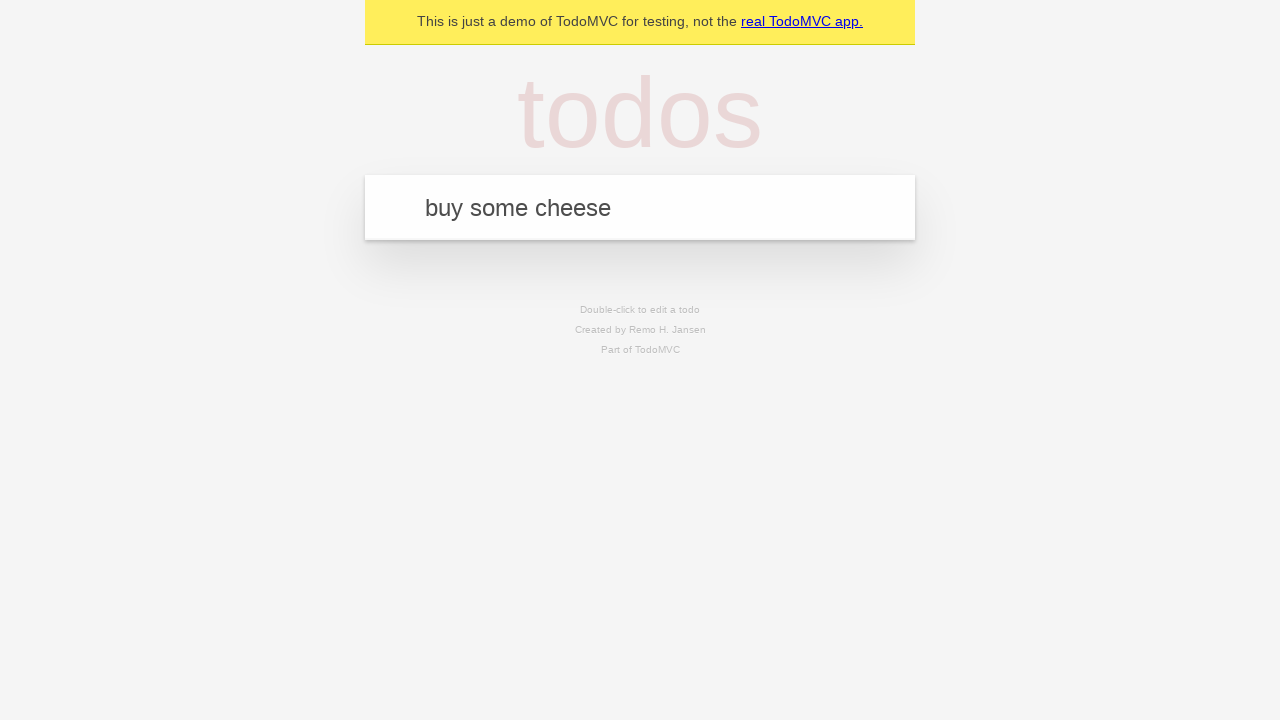

Pressed Enter to add todo 'buy some cheese' on internal:attr=[placeholder="What needs to be done?"i]
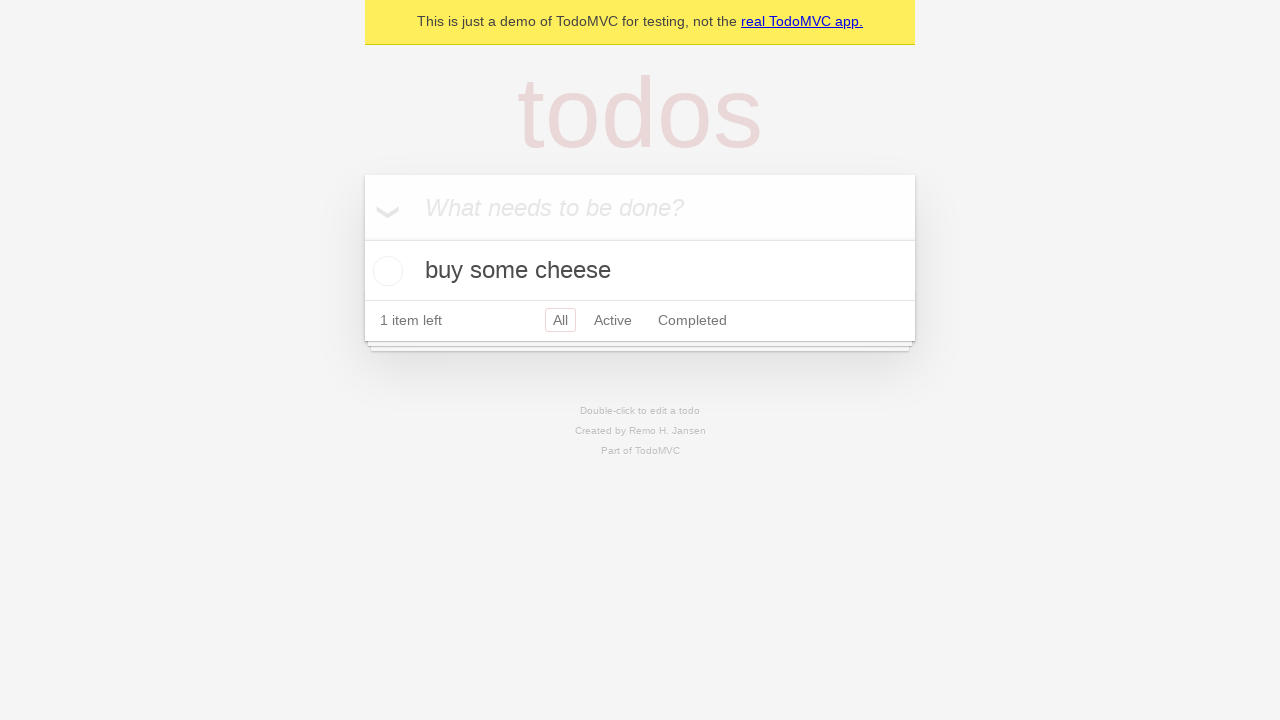

Filled todo input with 'feed the cat' on internal:attr=[placeholder="What needs to be done?"i]
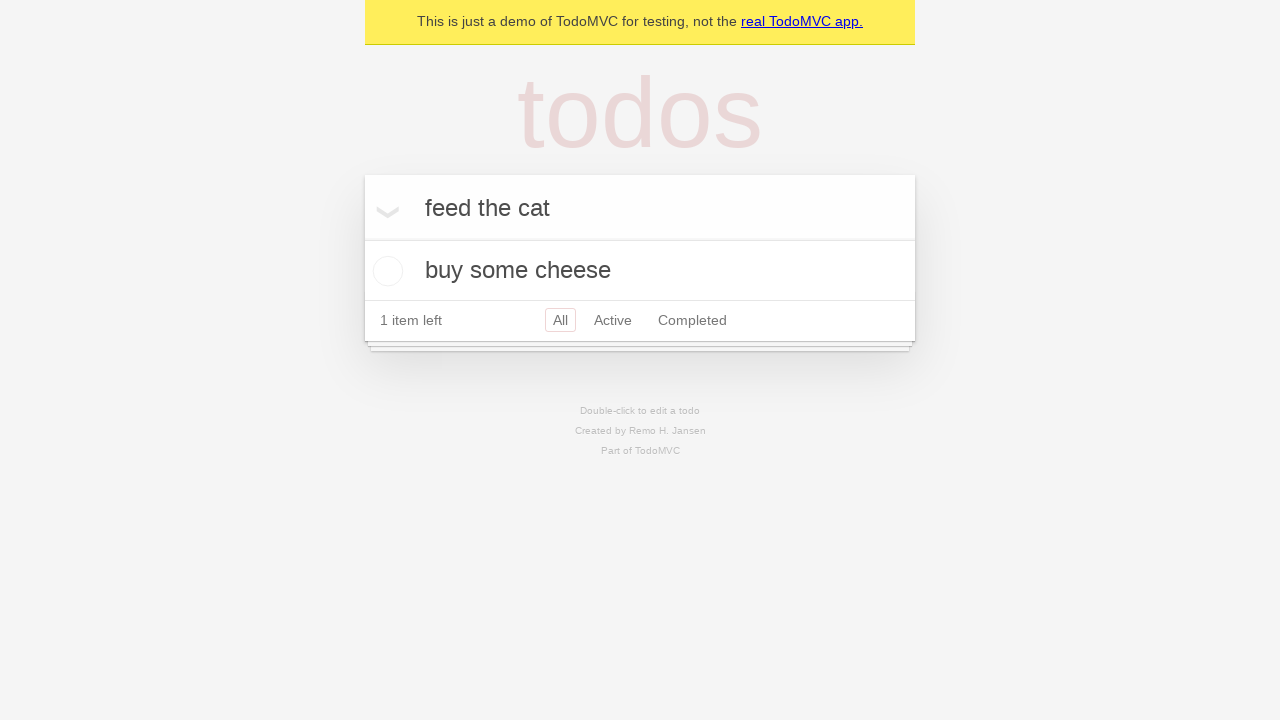

Pressed Enter to add todo 'feed the cat' on internal:attr=[placeholder="What needs to be done?"i]
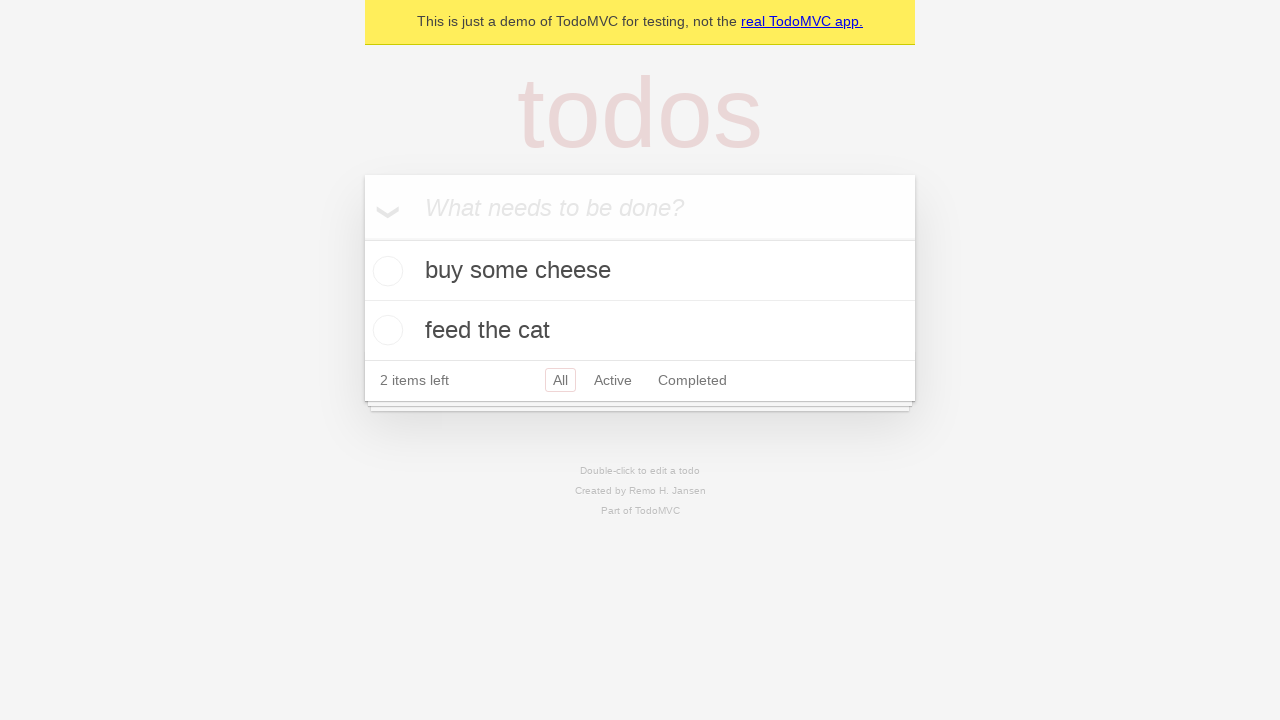

Filled todo input with 'book a doctors appointment' on internal:attr=[placeholder="What needs to be done?"i]
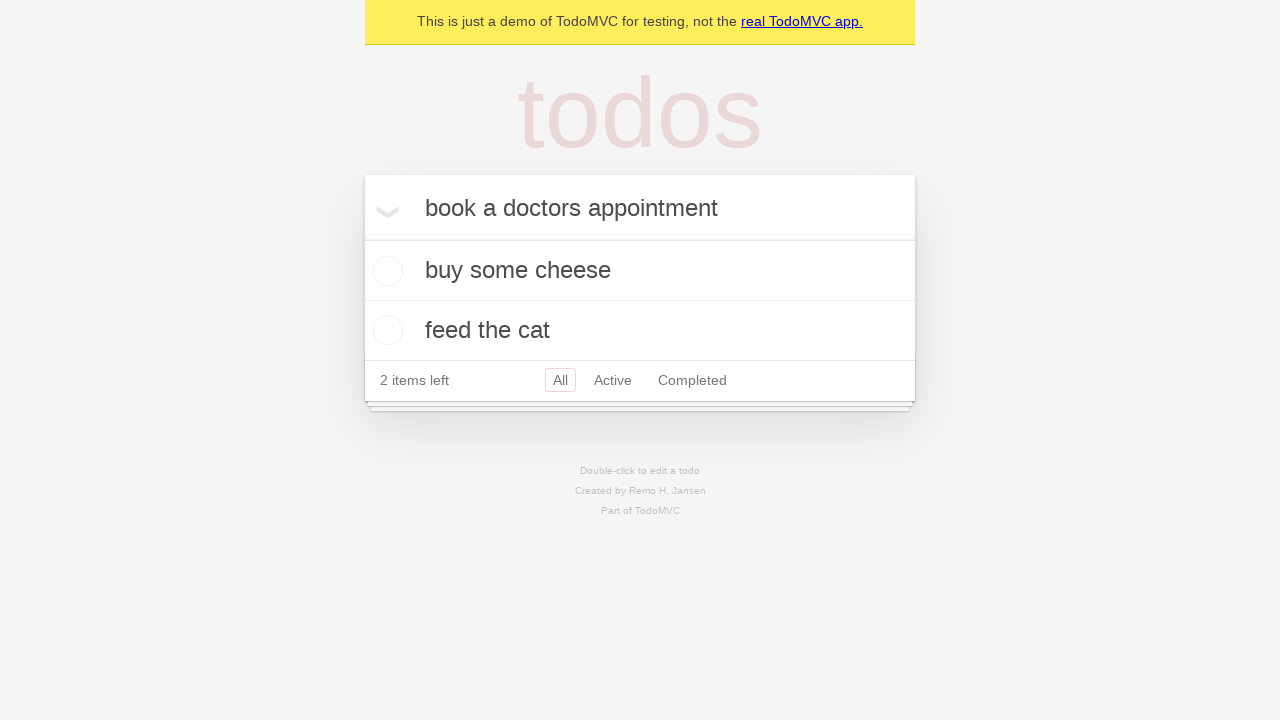

Pressed Enter to add todo 'book a doctors appointment' on internal:attr=[placeholder="What needs to be done?"i]
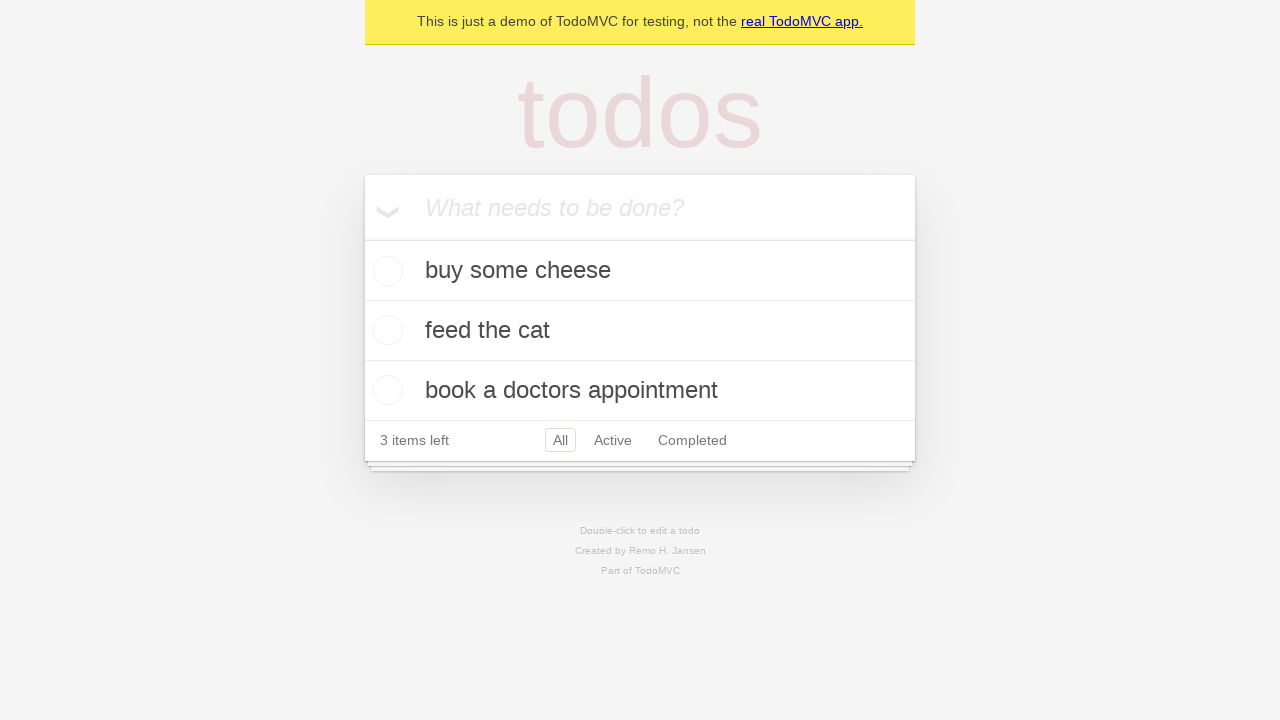

Checked the second todo item at (385, 330) on internal:testid=[data-testid="todo-item"s] >> nth=1 >> internal:role=checkbox
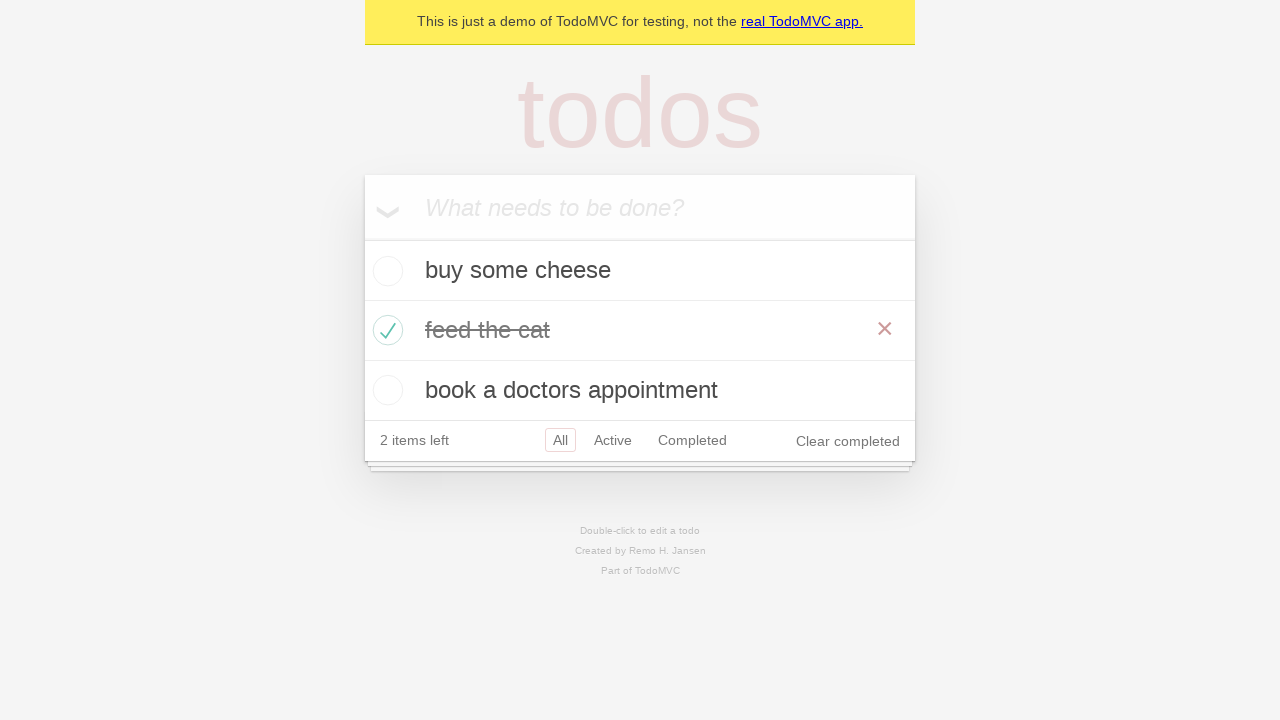

Clicked 'All' filter link at (560, 440) on internal:role=link[name="All"i]
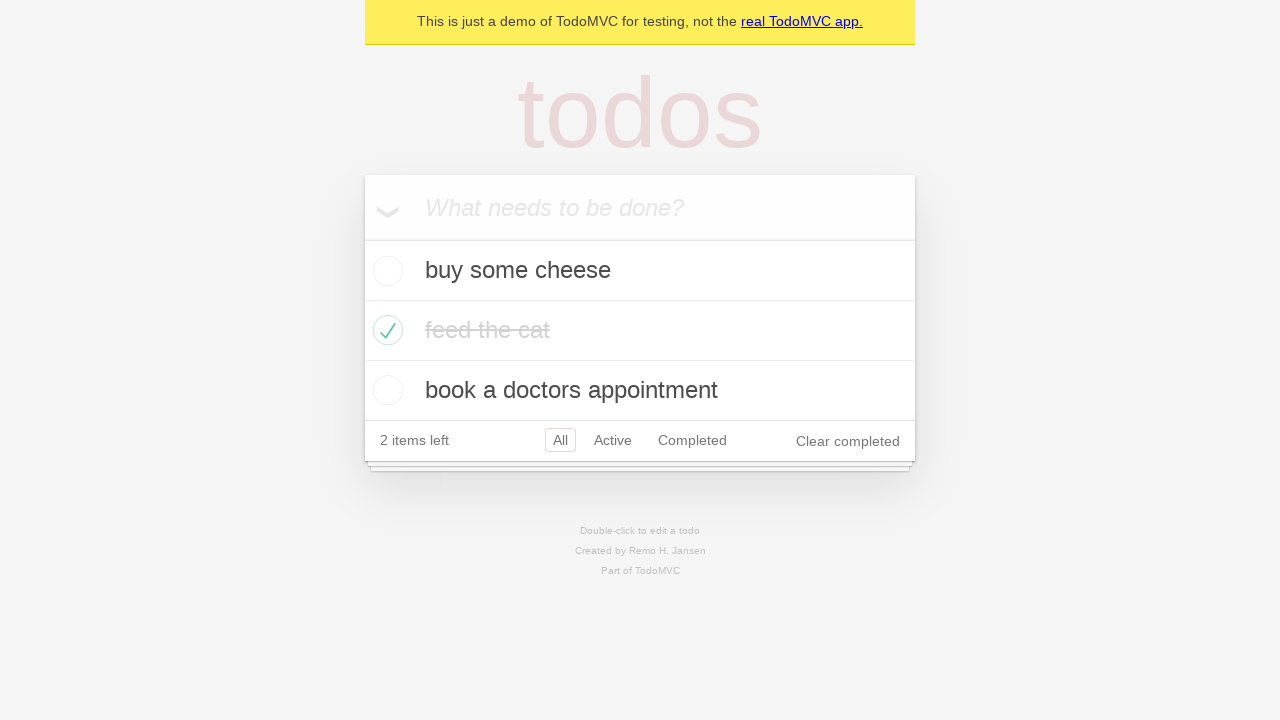

Clicked 'Active' filter link at (613, 440) on internal:role=link[name="Active"i]
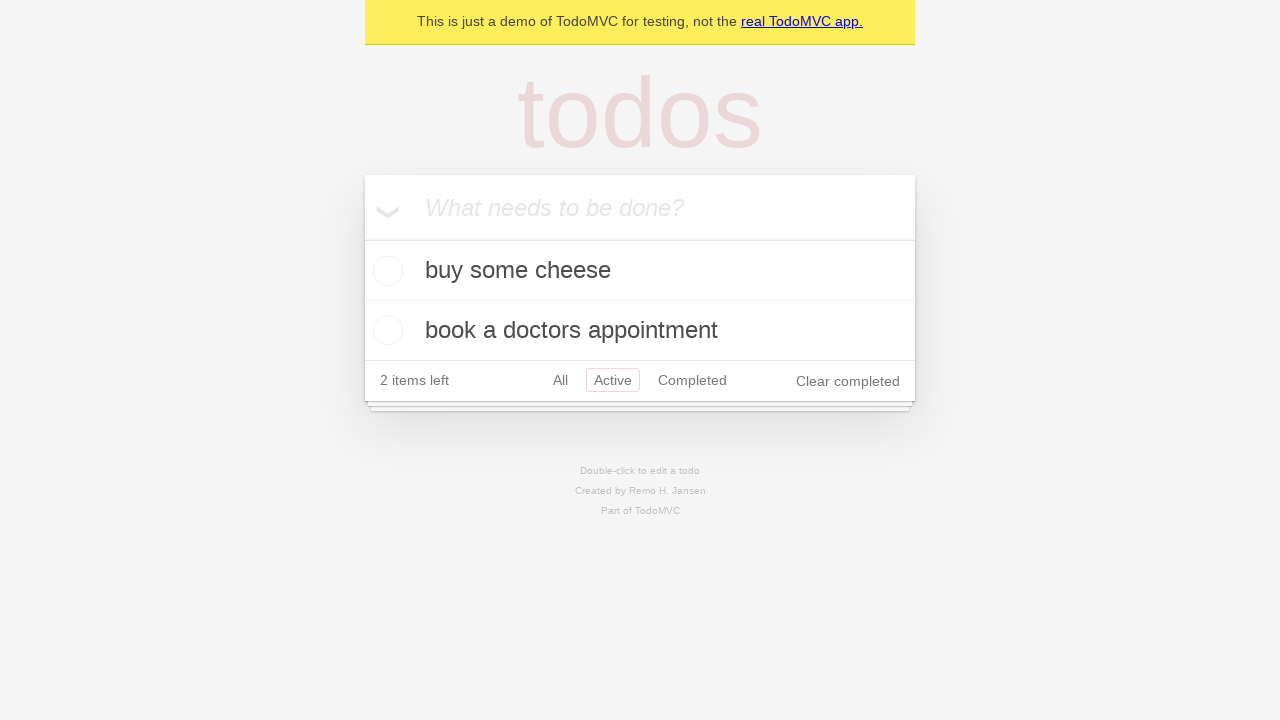

Clicked 'Completed' filter link at (692, 380) on internal:role=link[name="Completed"i]
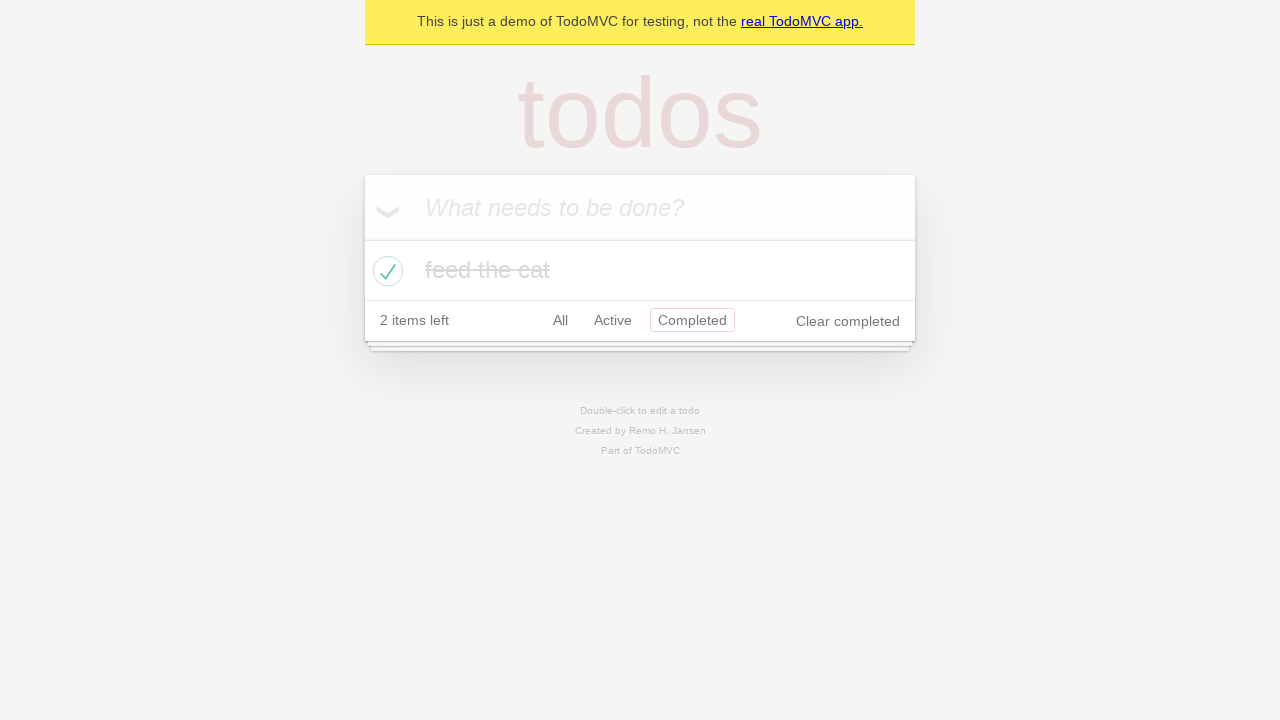

Navigated back from Completed filter to Active filter
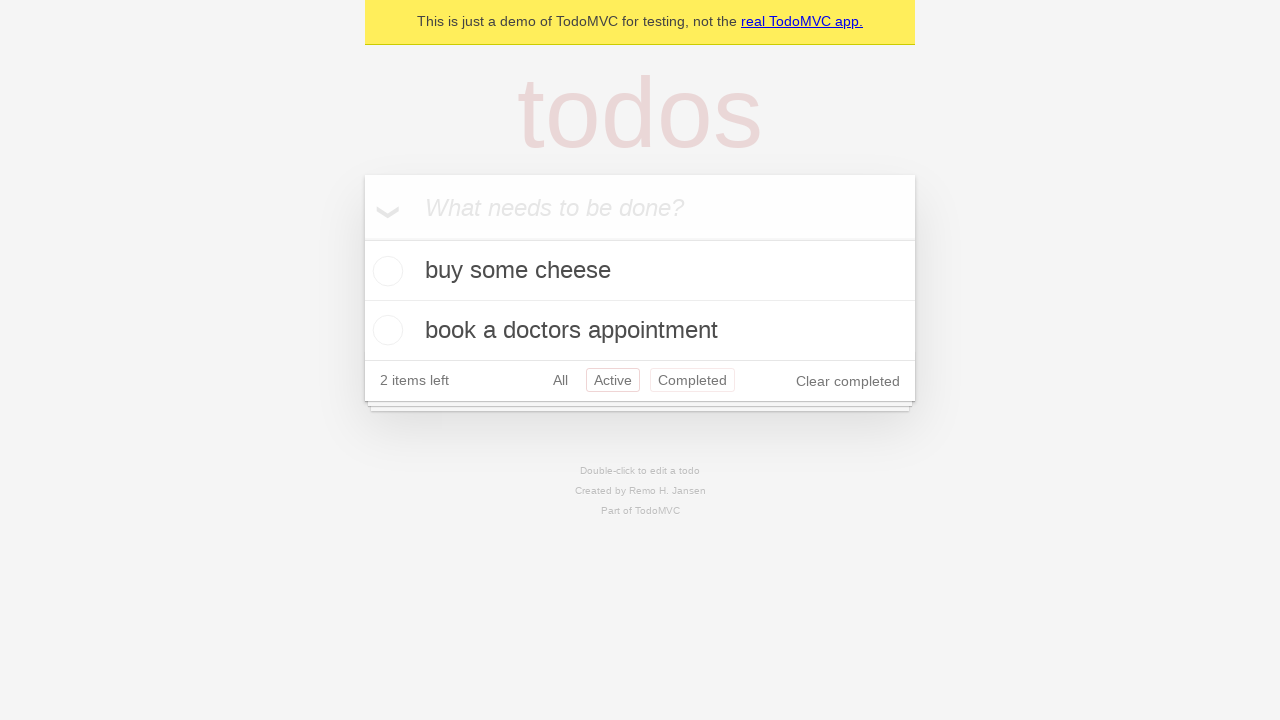

Navigated back from Active filter to All filter
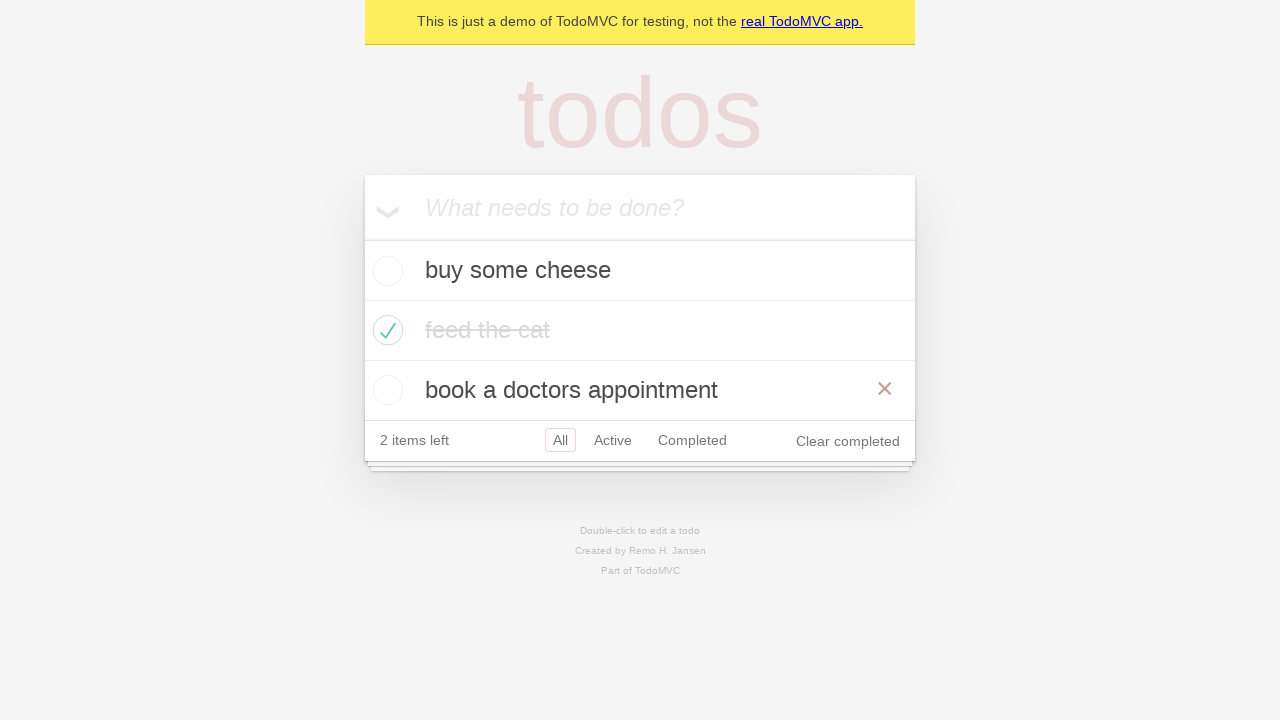

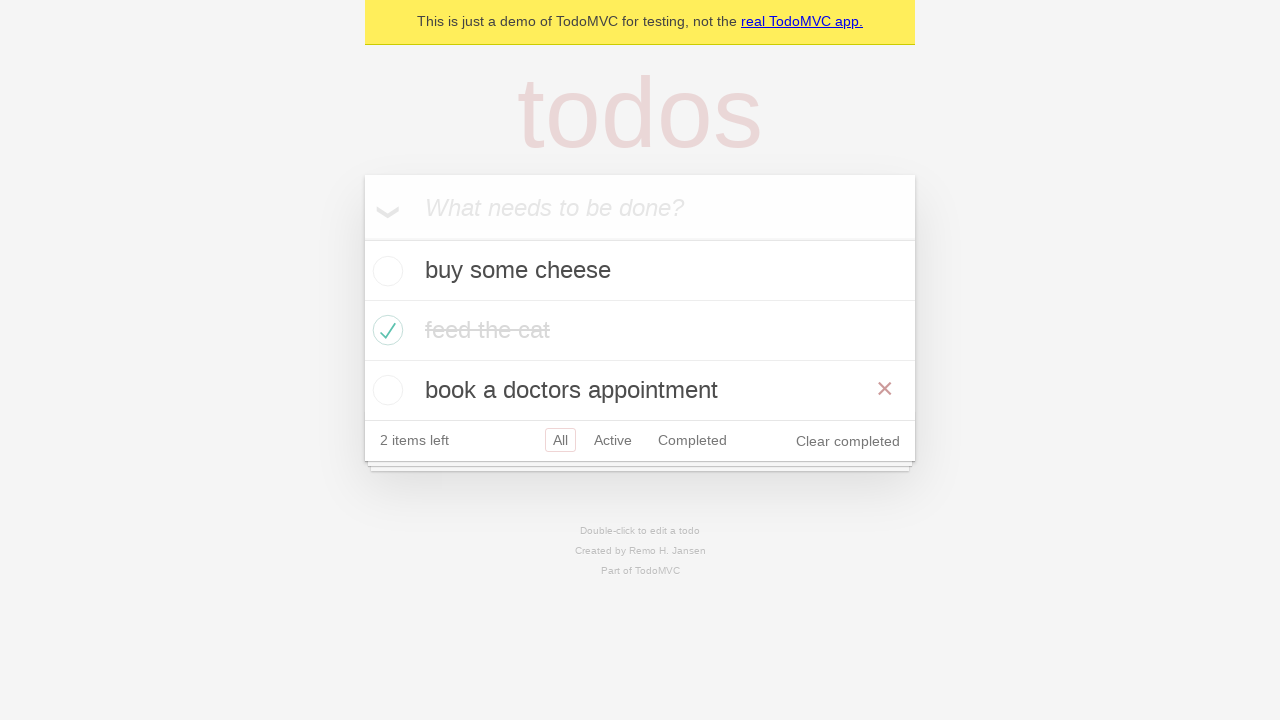